Tests the sortable functionality by dragging and dropping list items to reorder them

Starting URL: https://jqueryui.com/

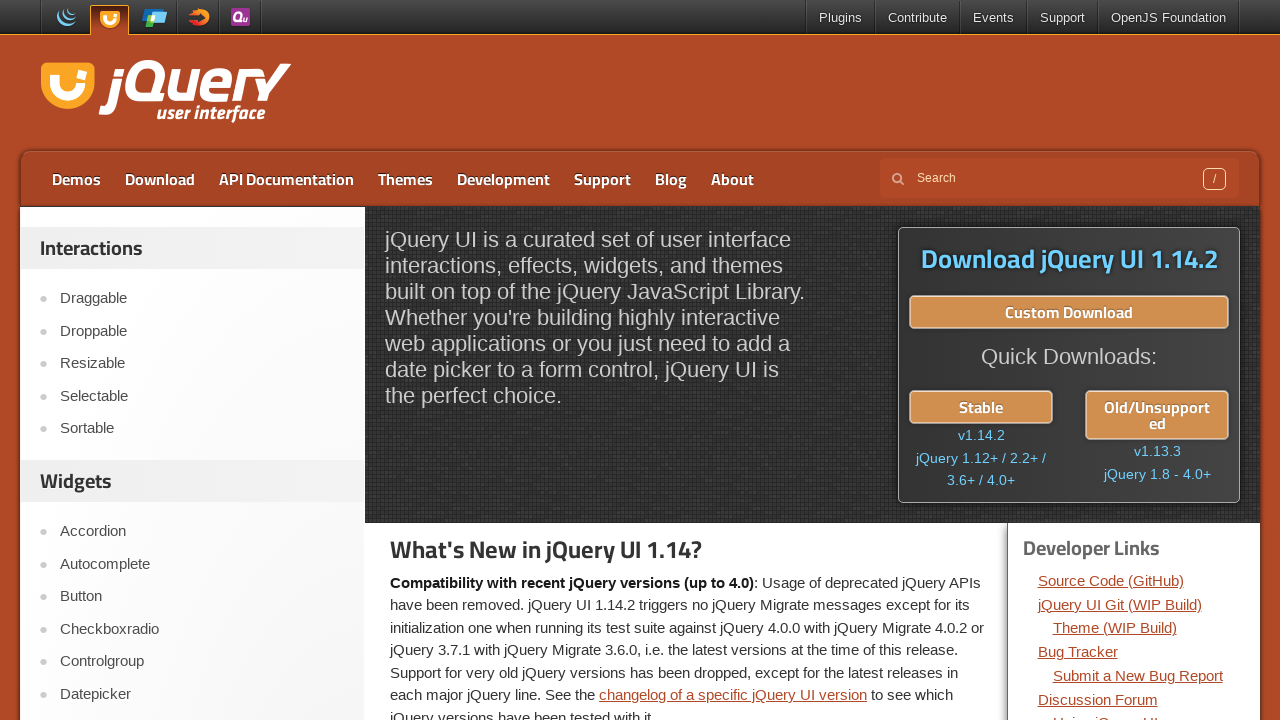

Clicked on Sortable link at (202, 429) on xpath=//a[text()='Sortable']
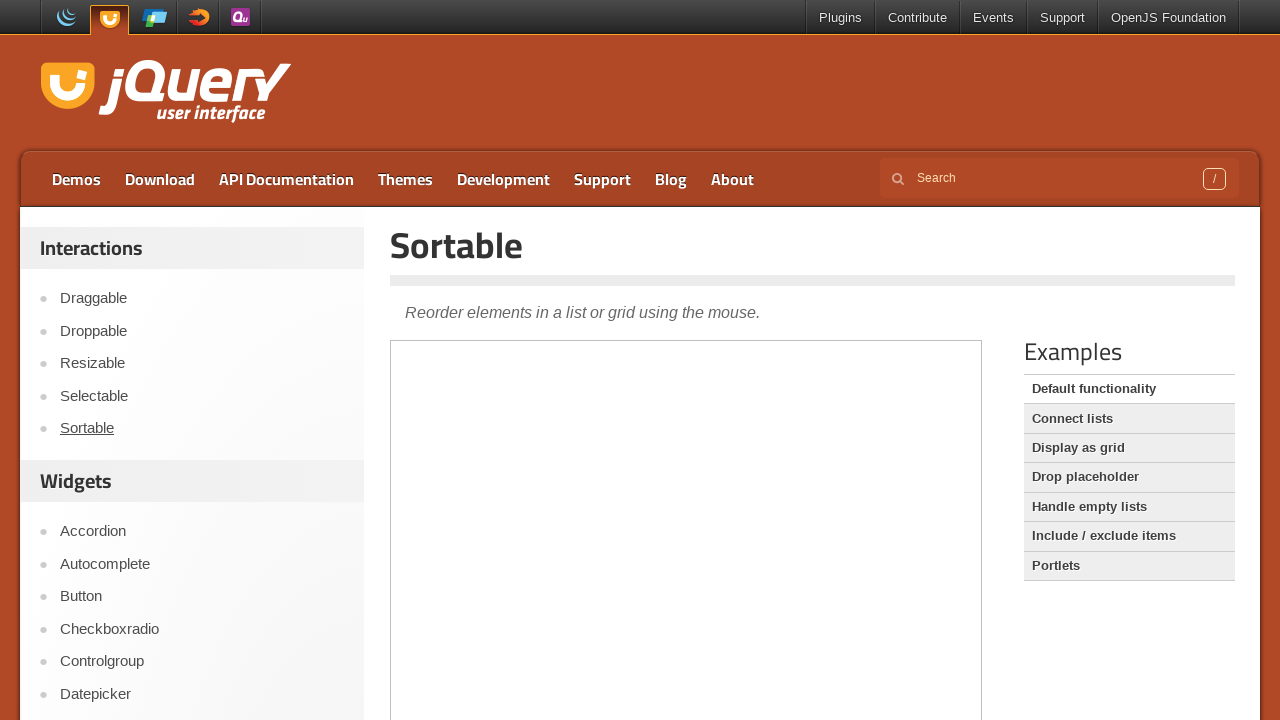

Located iframe containing sortable list
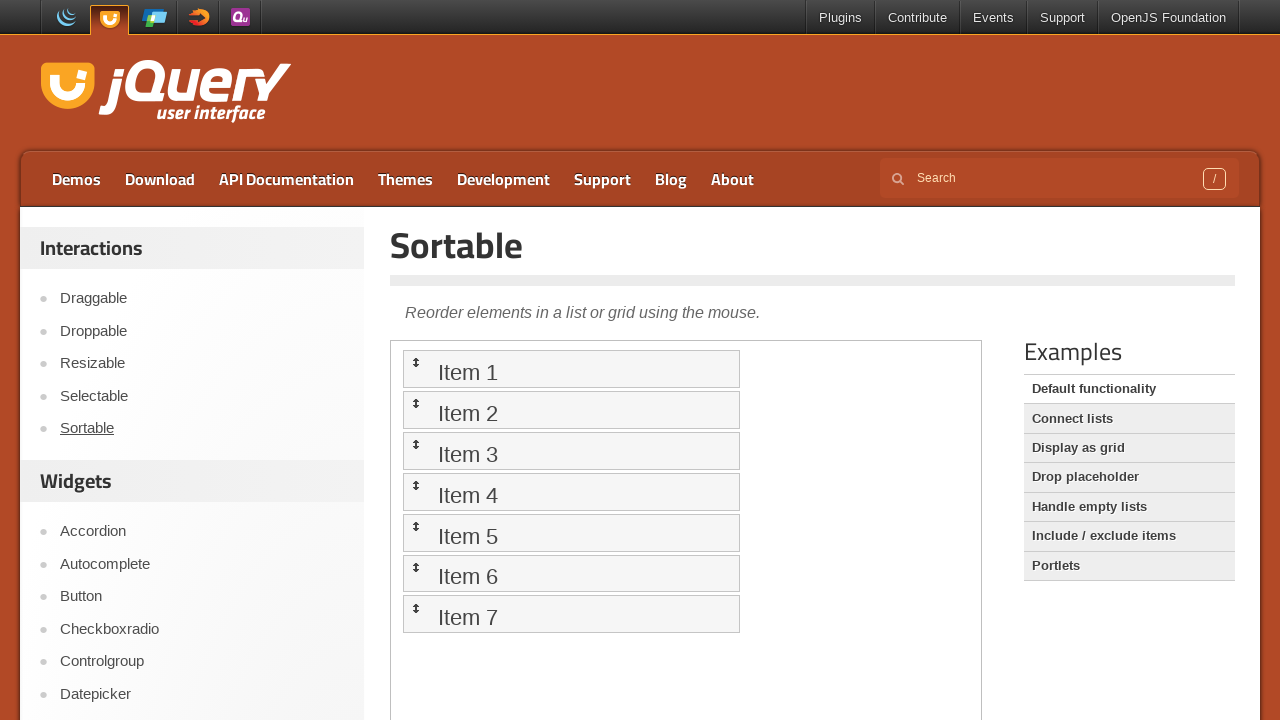

Located item 3 in sortable list
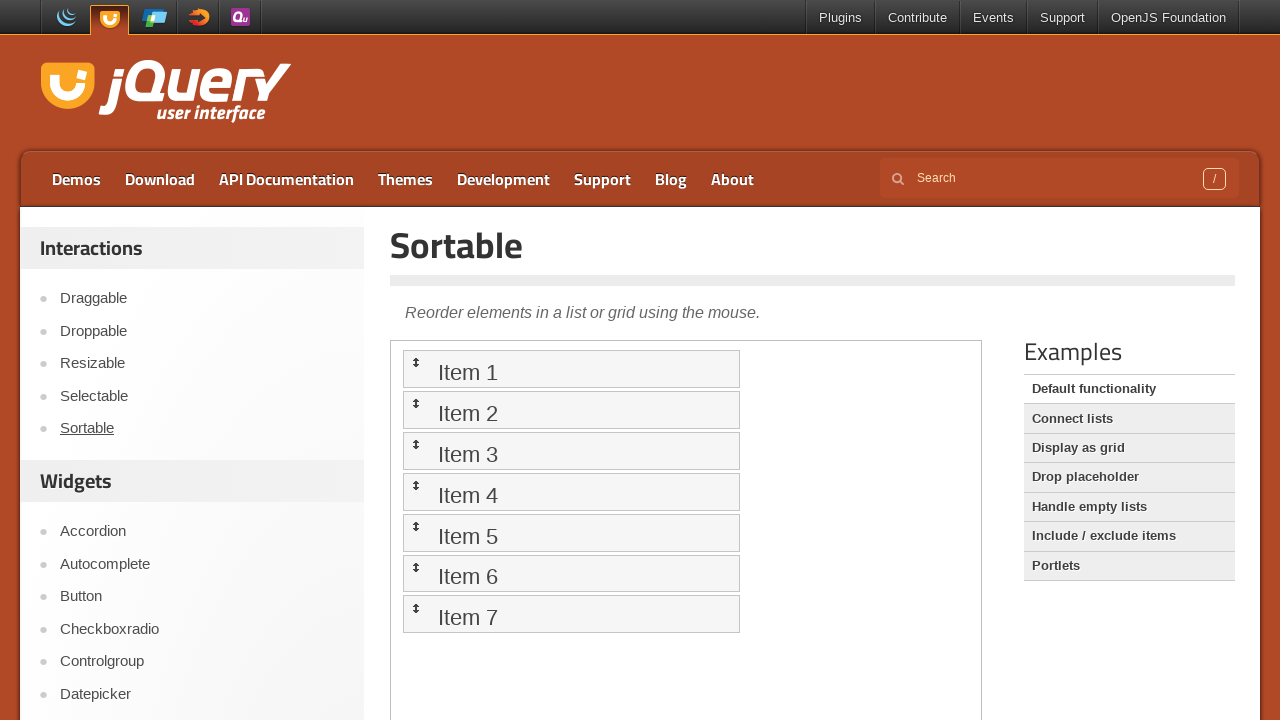

Located item 7 in sortable list
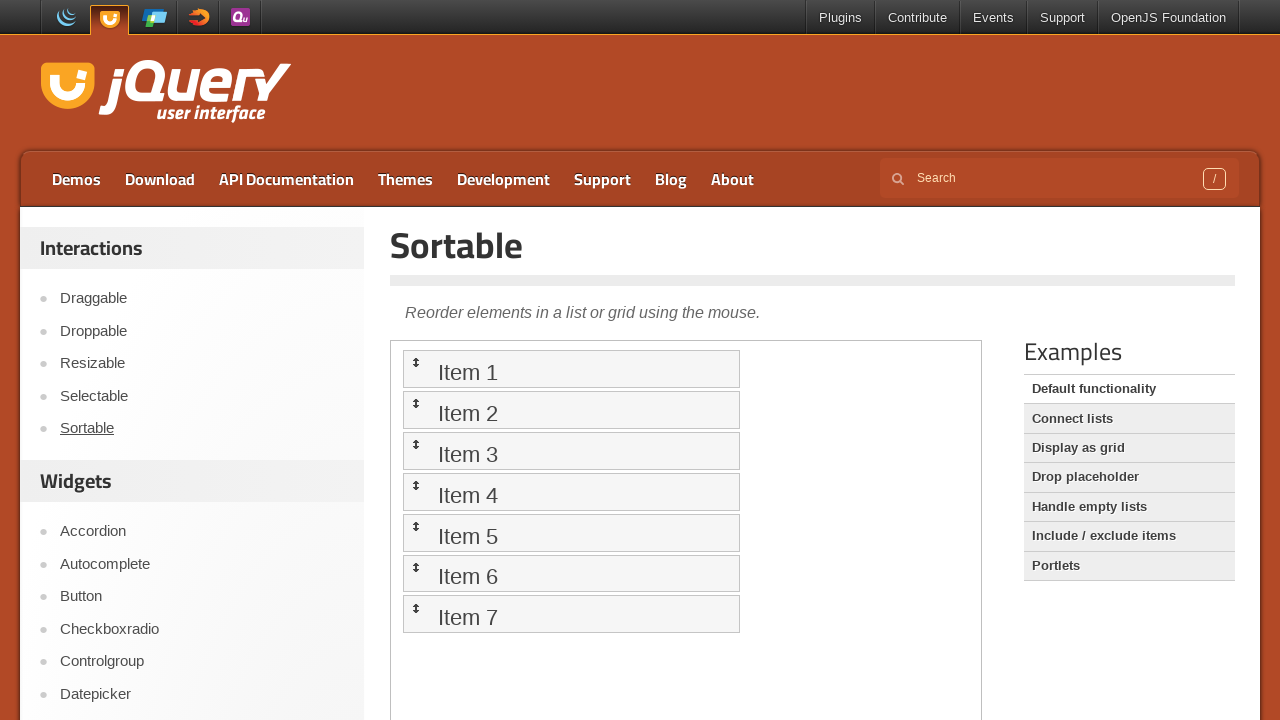

Dragged item 3 to position of item 7 to reorder list at (571, 614)
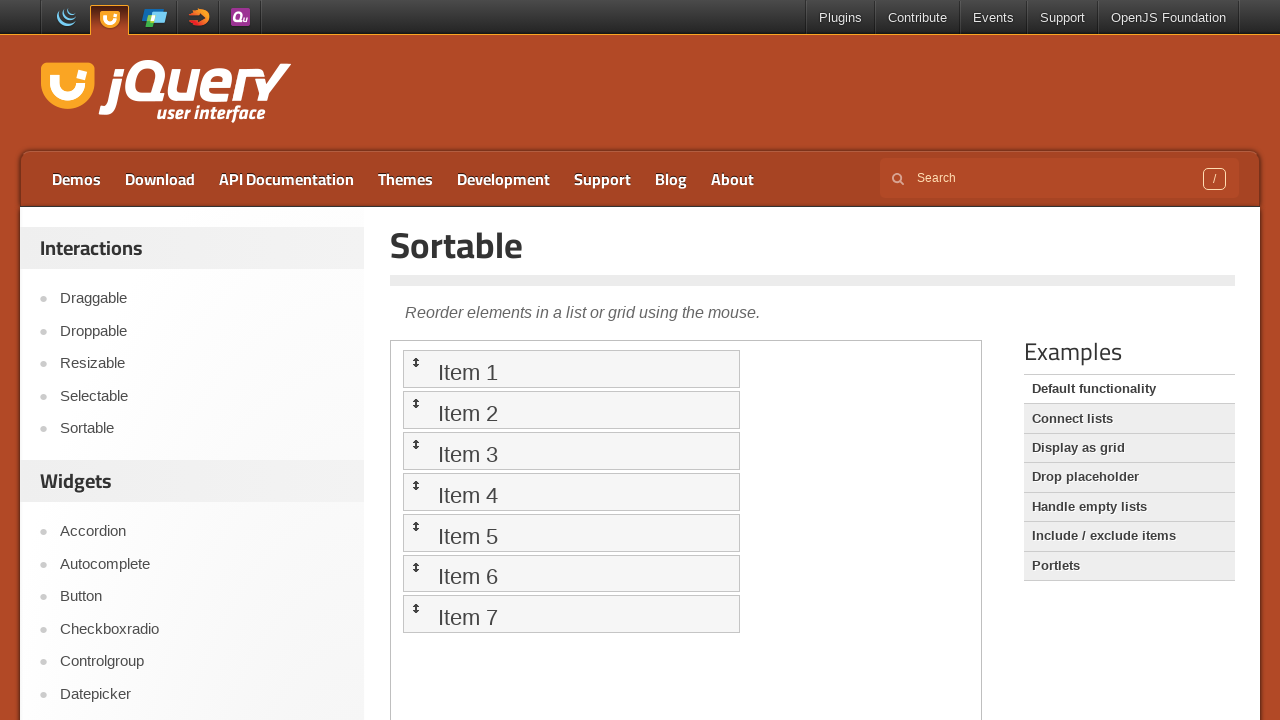

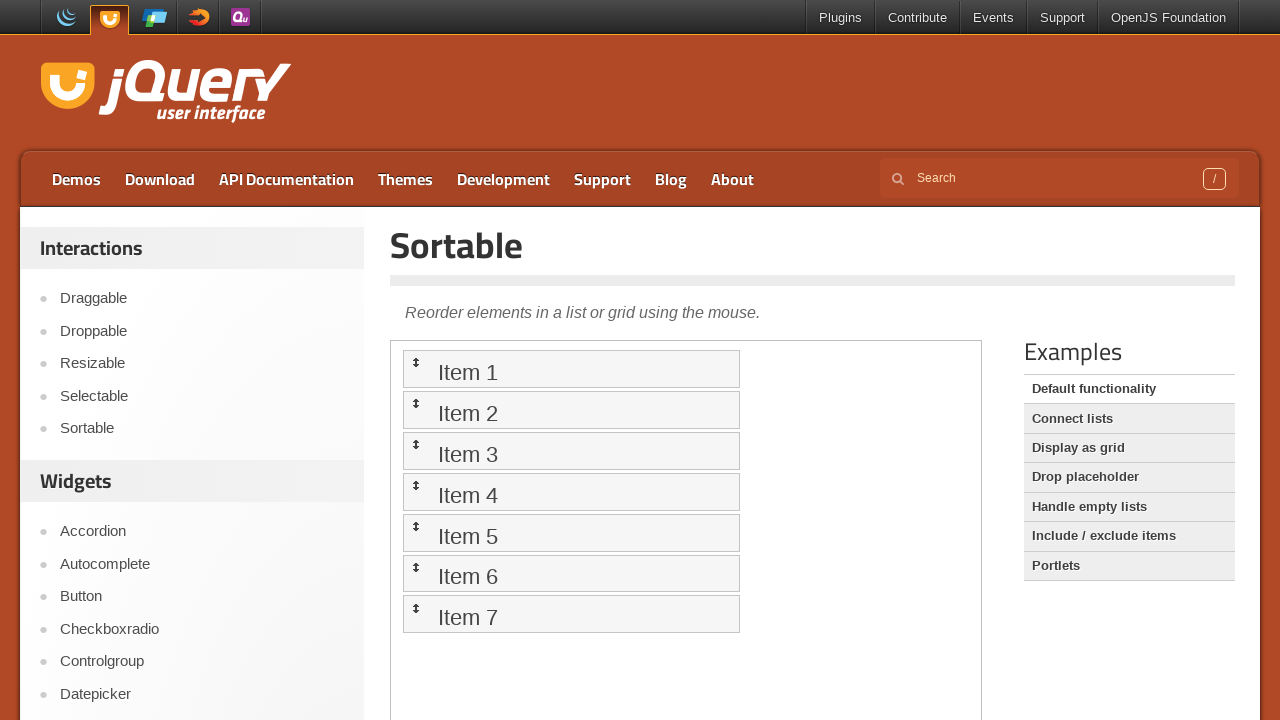